Tests that the counter displays the current number of todo items

Starting URL: https://demo.playwright.dev/todomvc

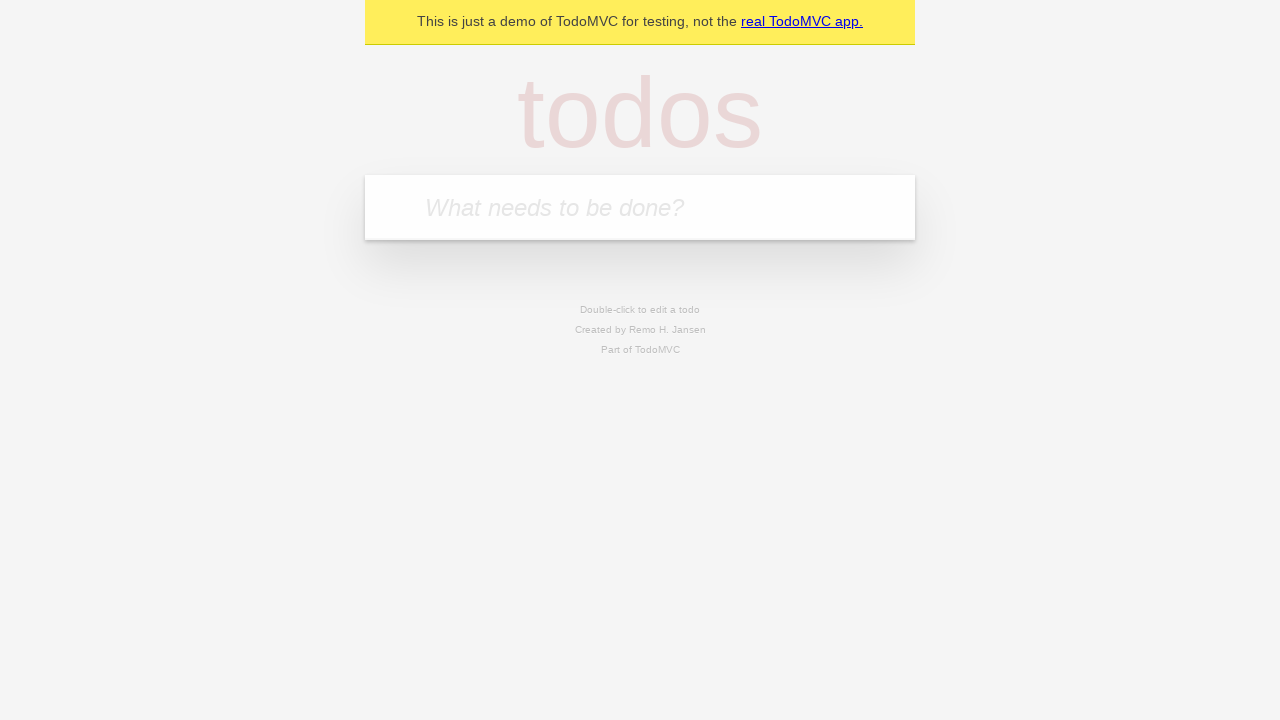

Located the todo input field
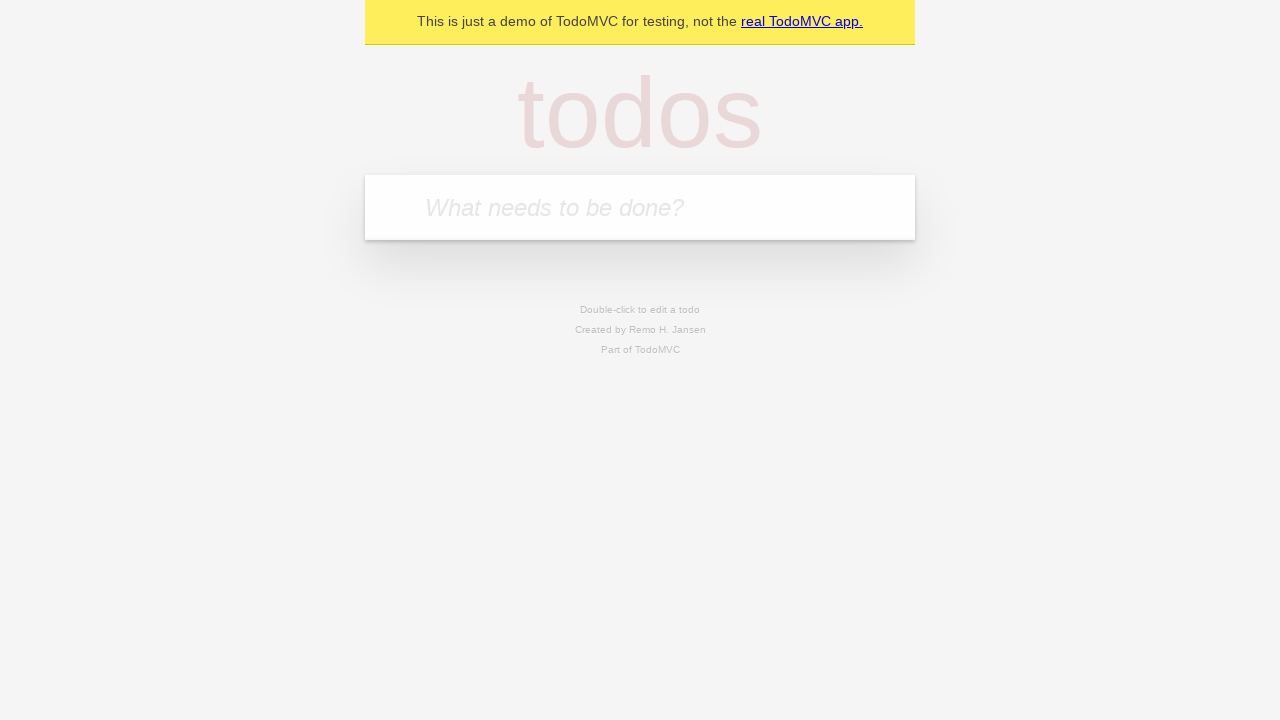

Filled todo input with 'buy some cheese' on internal:attr=[placeholder="What needs to be done?"i]
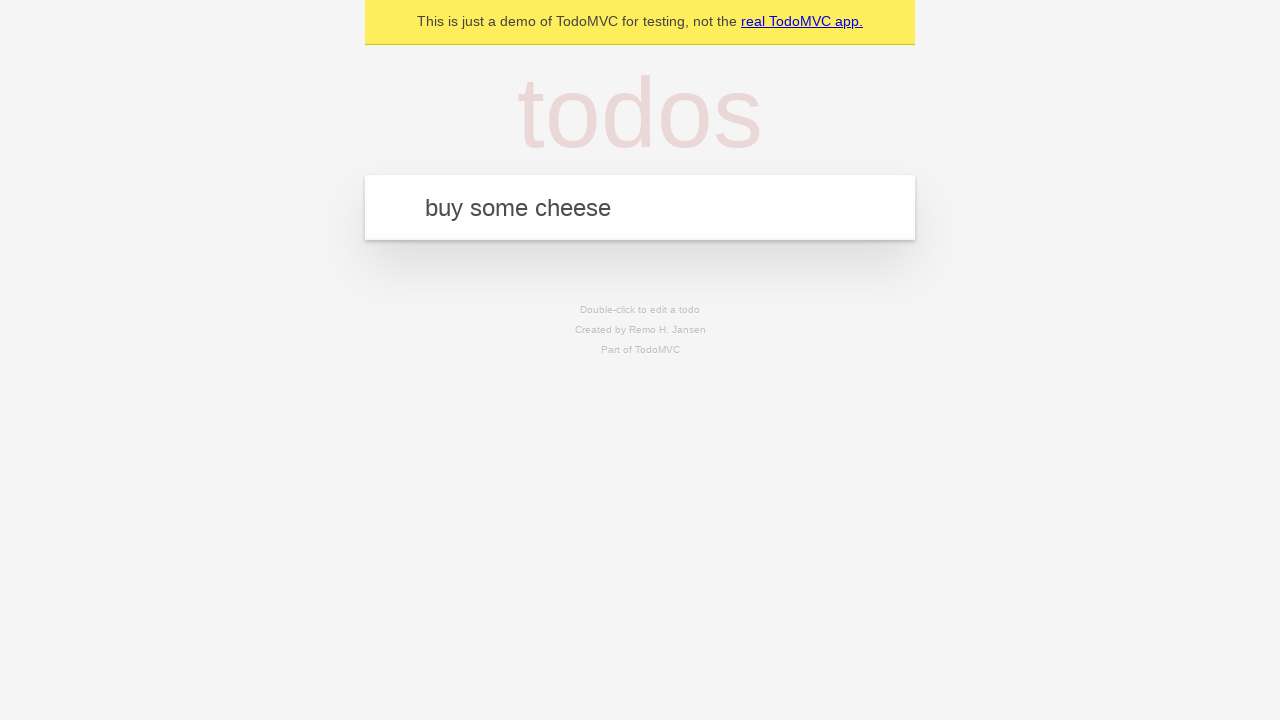

Pressed Enter to create first todo item on internal:attr=[placeholder="What needs to be done?"i]
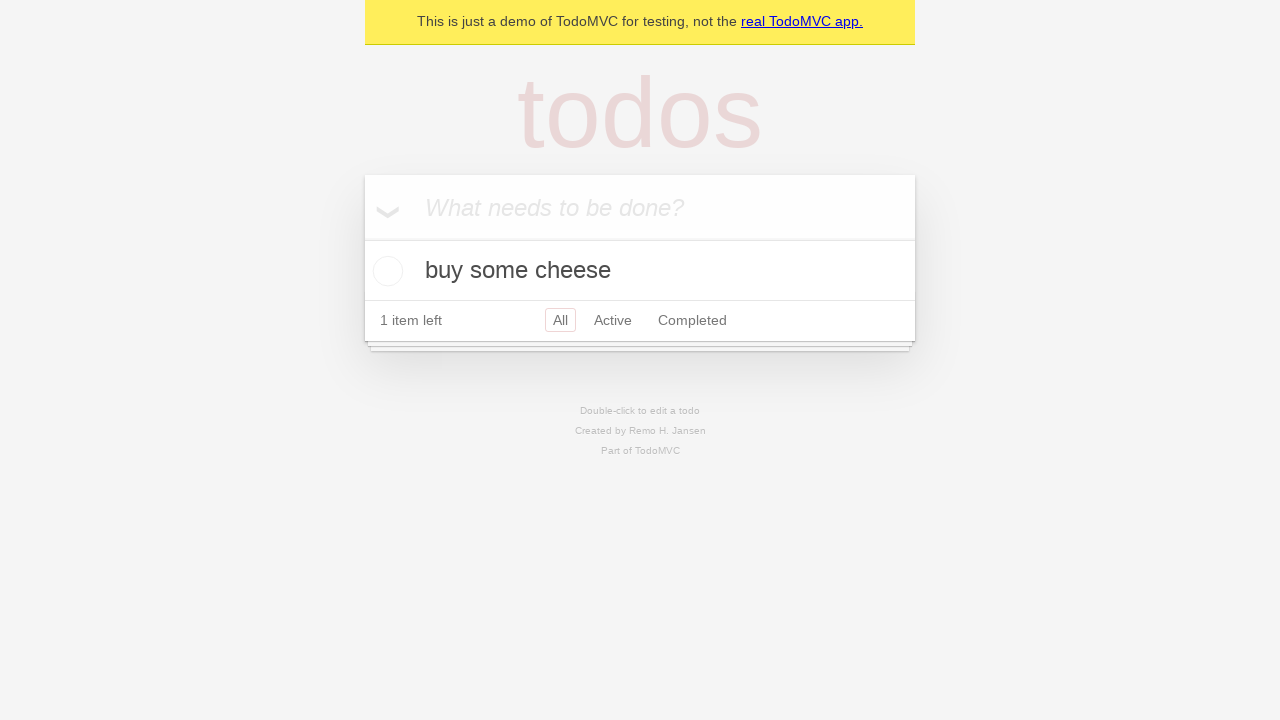

Todo counter element is visible
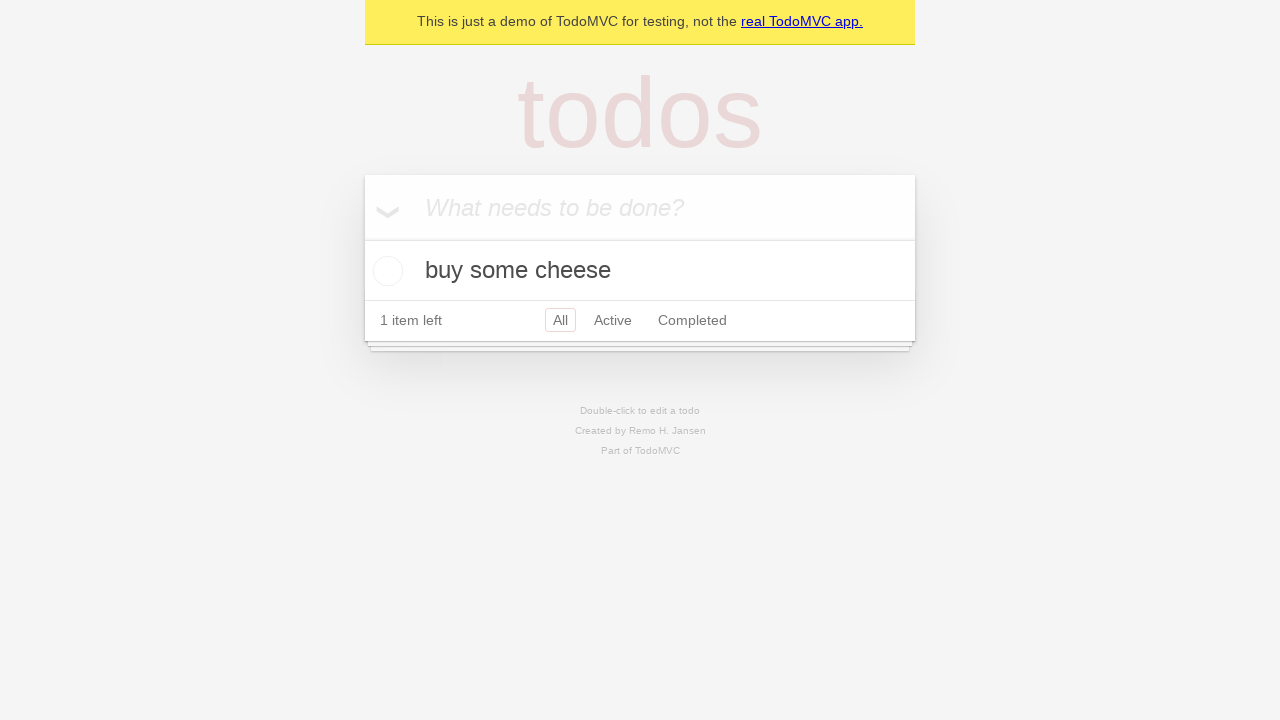

Filled todo input with 'feed the cat' on internal:attr=[placeholder="What needs to be done?"i]
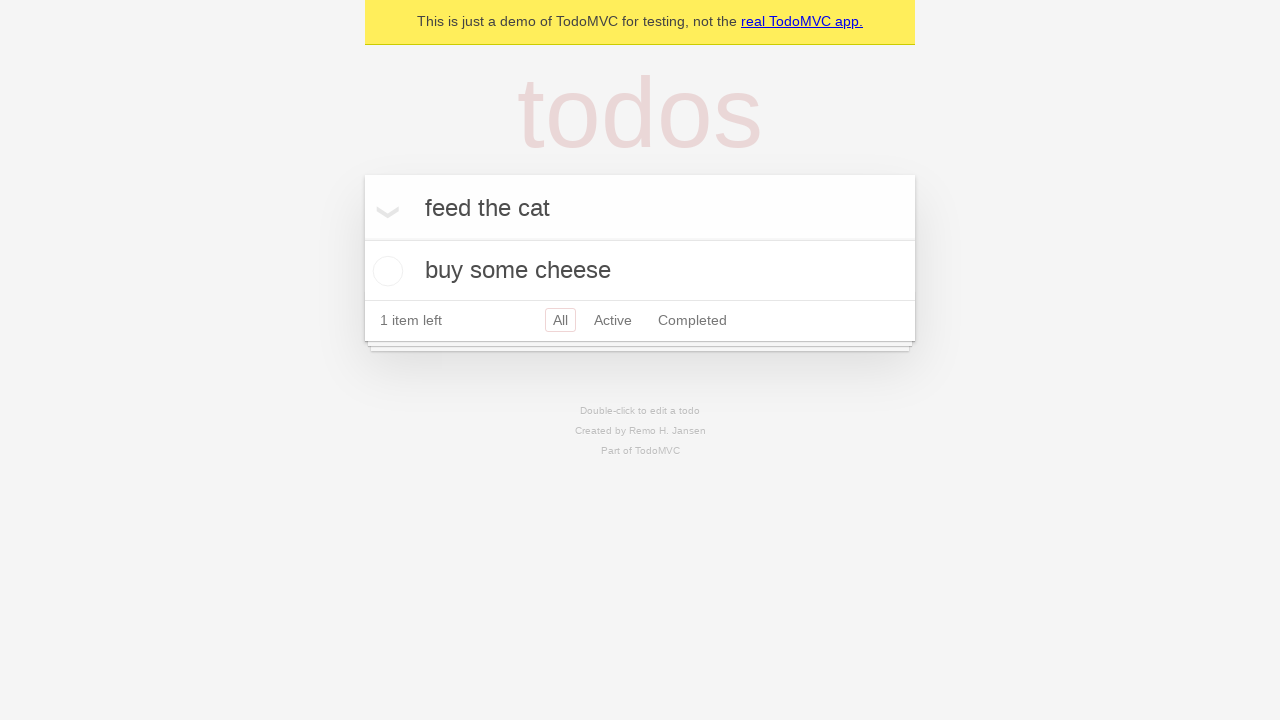

Pressed Enter to create second todo item on internal:attr=[placeholder="What needs to be done?"i]
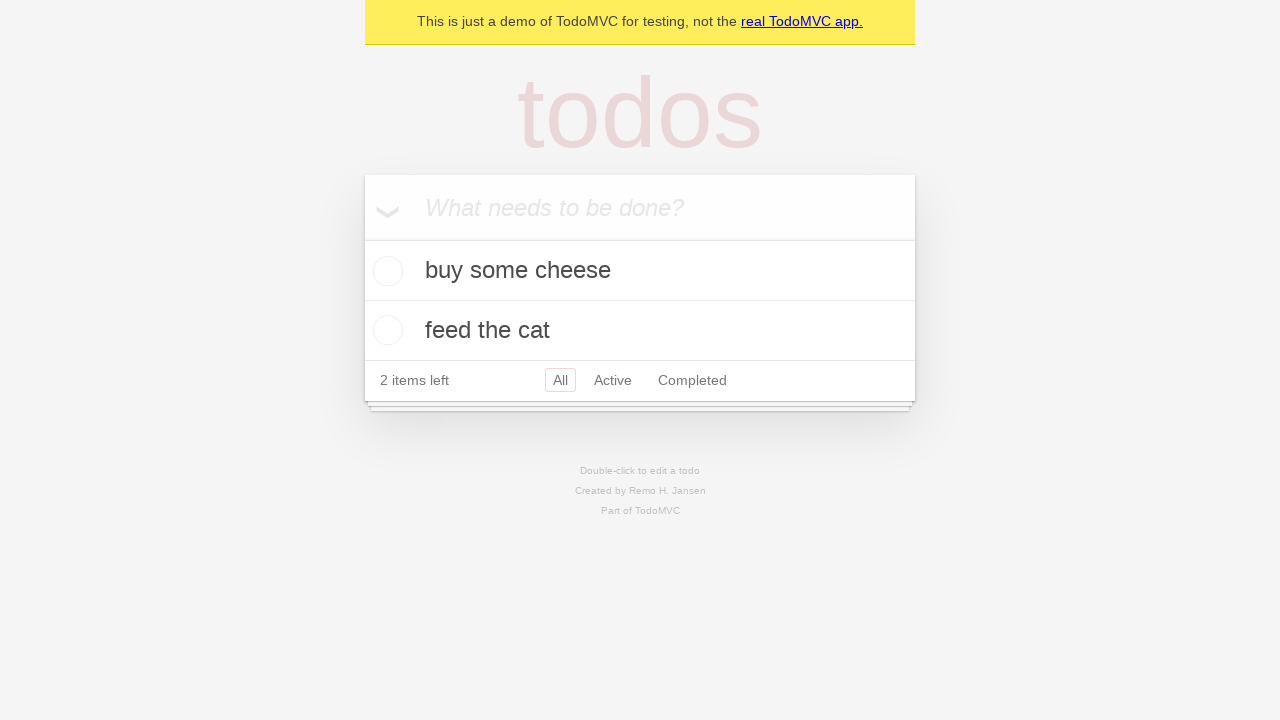

Todo counter updated to display '2' items
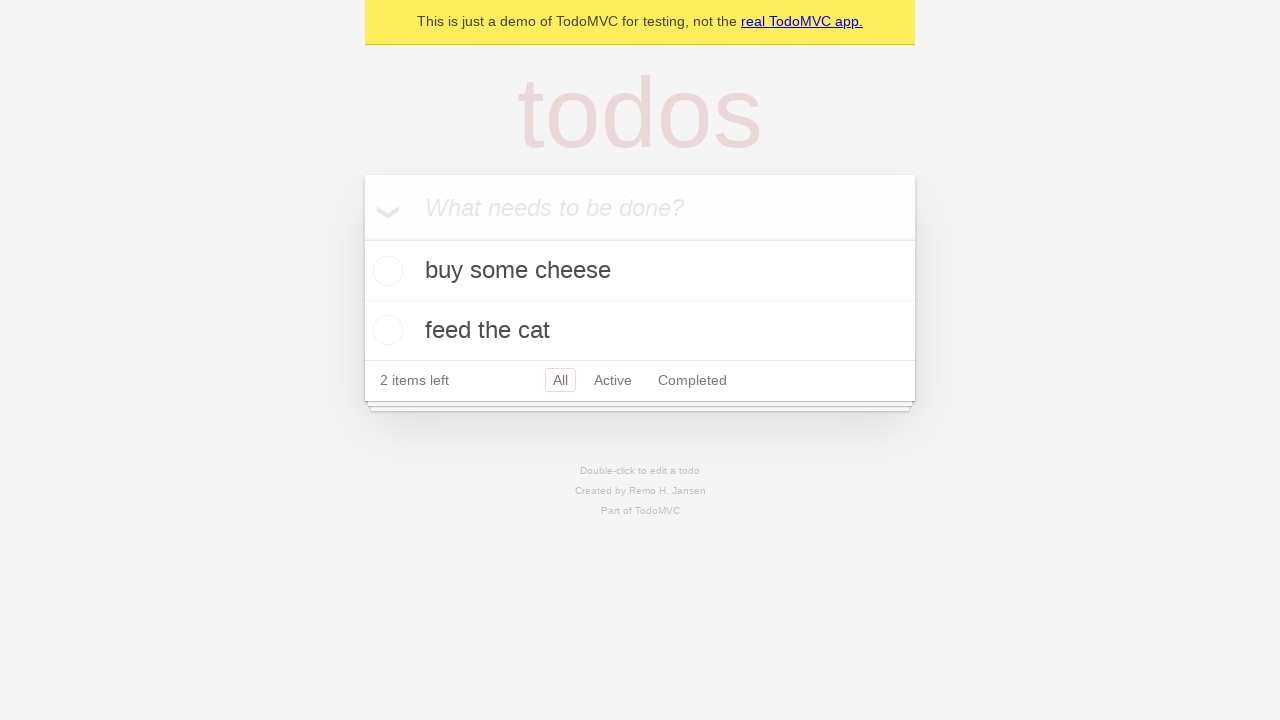

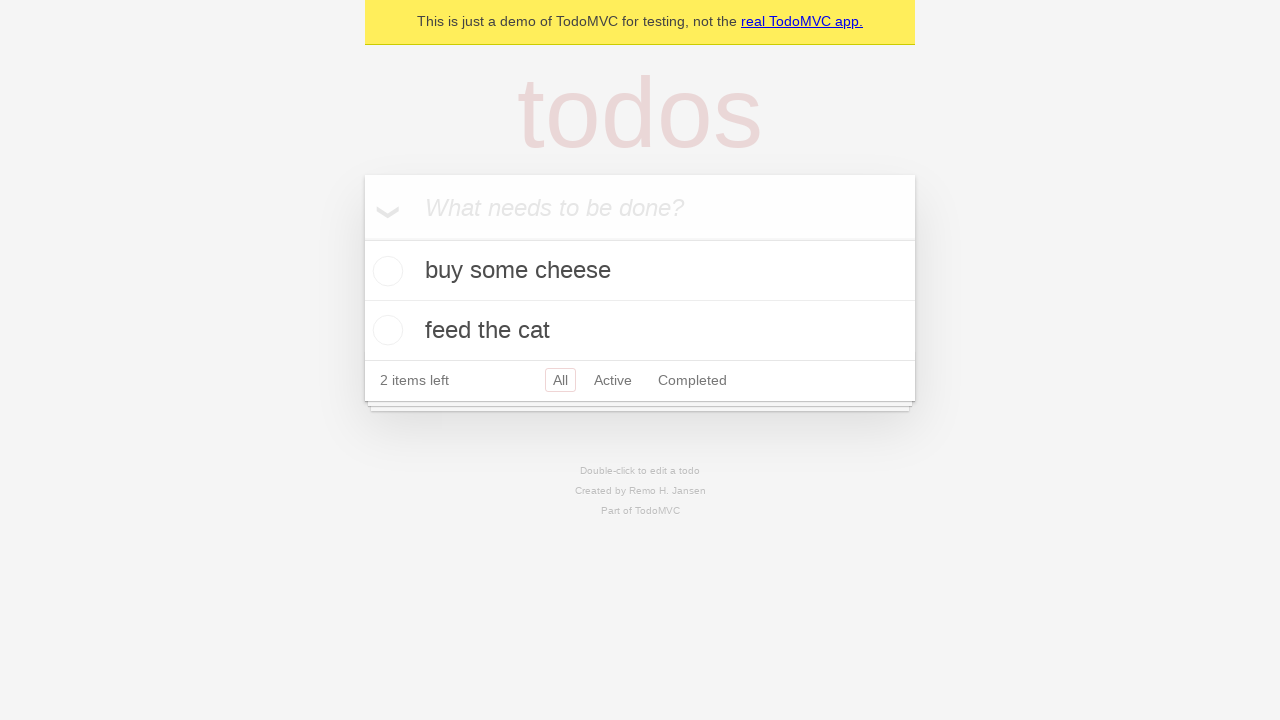